Tests that edits are cancelled when pressing Escape key

Starting URL: https://demo.playwright.dev/todomvc

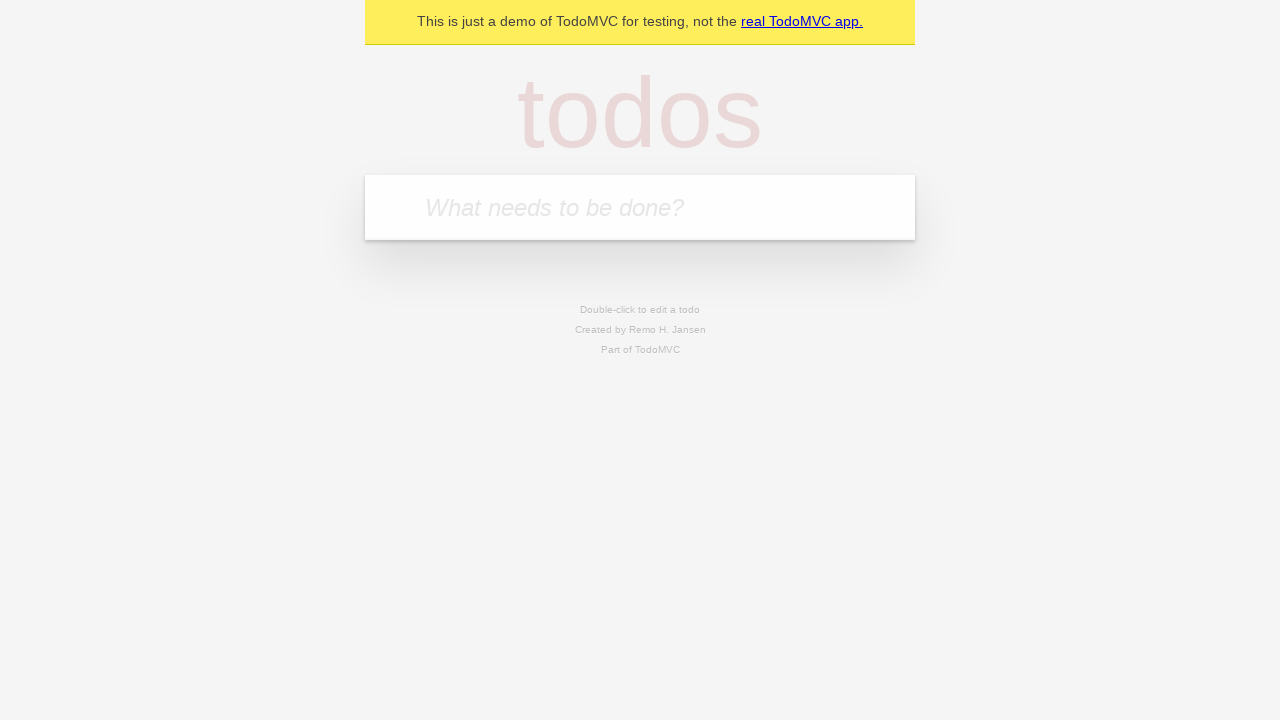

Filled new todo input with 'buy some cheese' on .new-todo
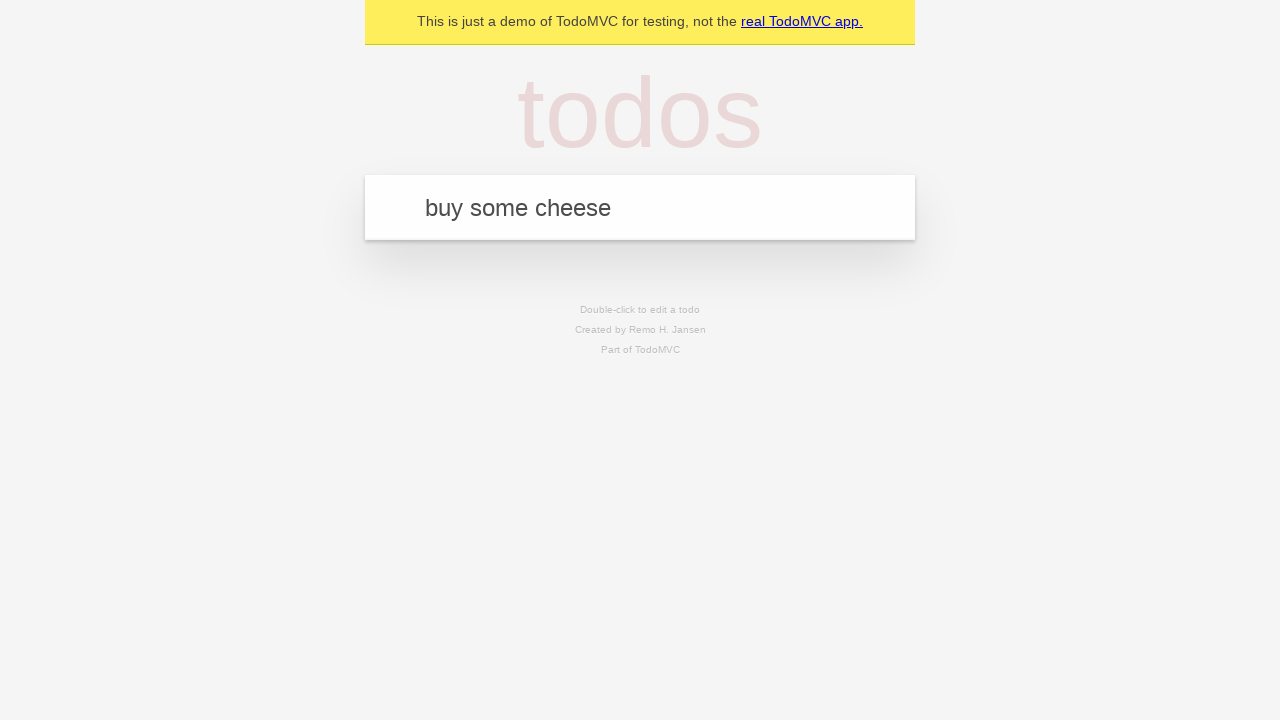

Pressed Enter to create first todo on .new-todo
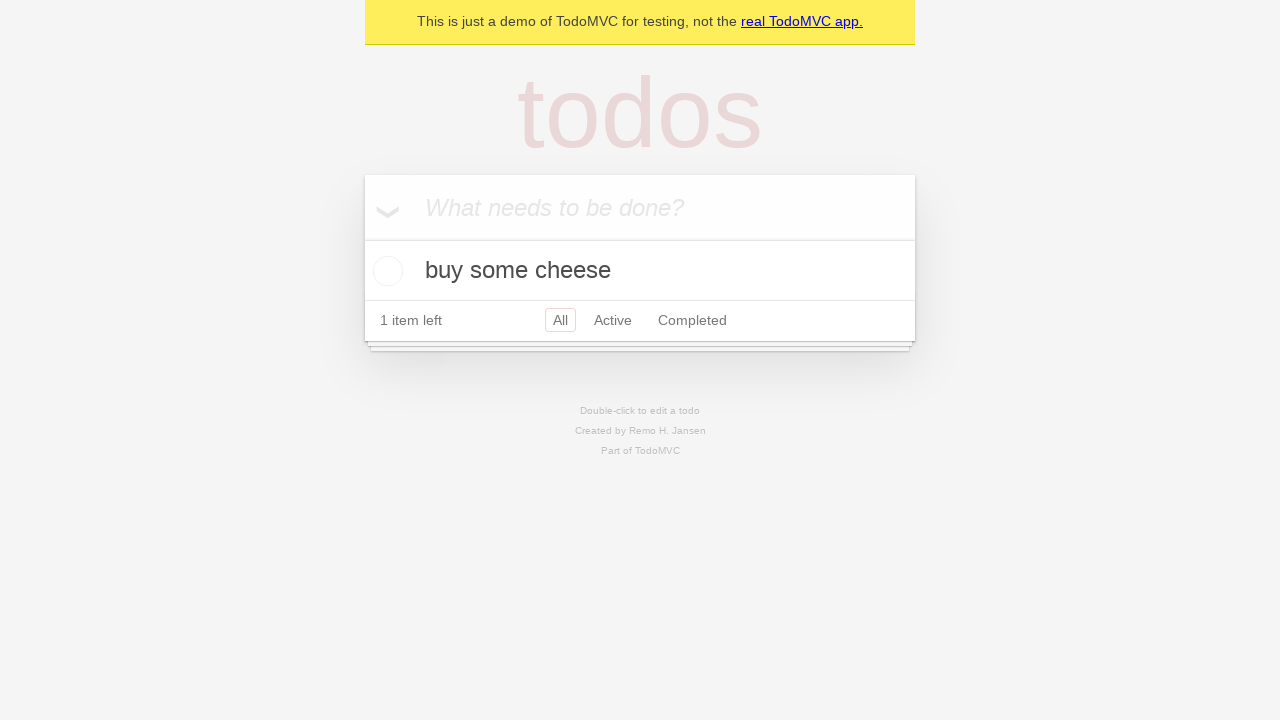

Filled new todo input with 'feed the cat' on .new-todo
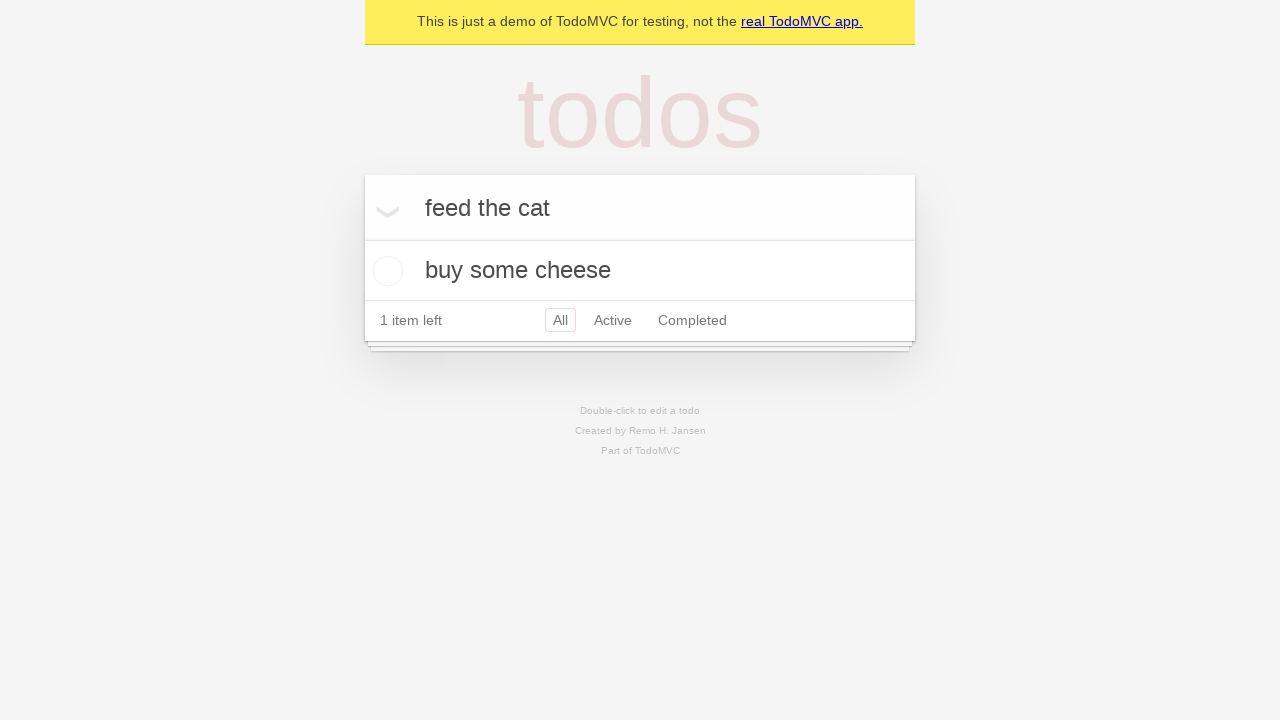

Pressed Enter to create second todo on .new-todo
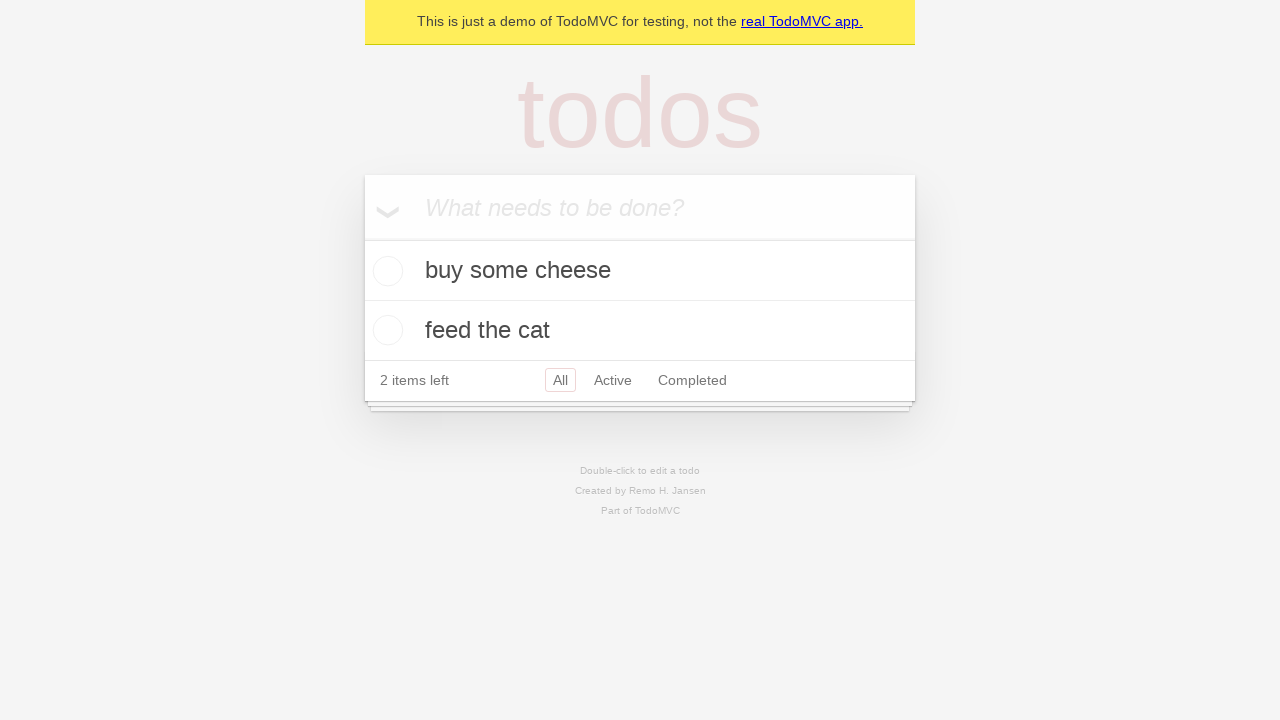

Filled new todo input with 'book a doctors appointment' on .new-todo
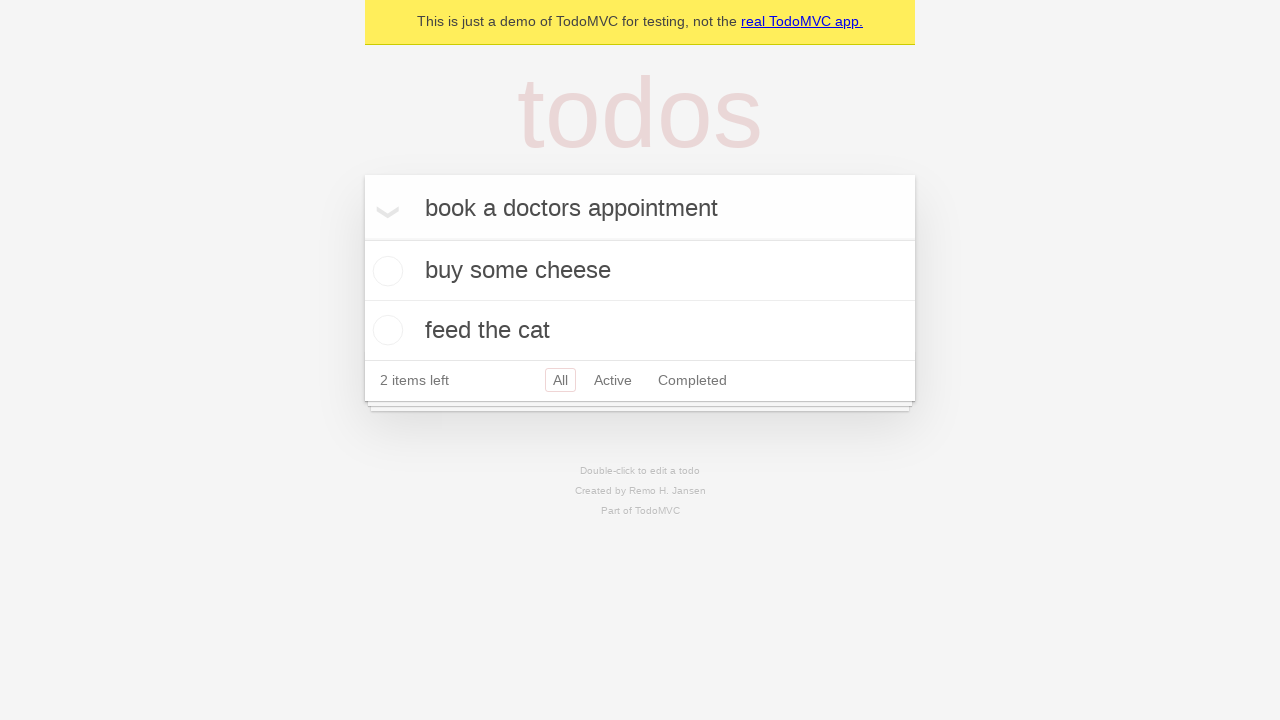

Pressed Enter to create third todo on .new-todo
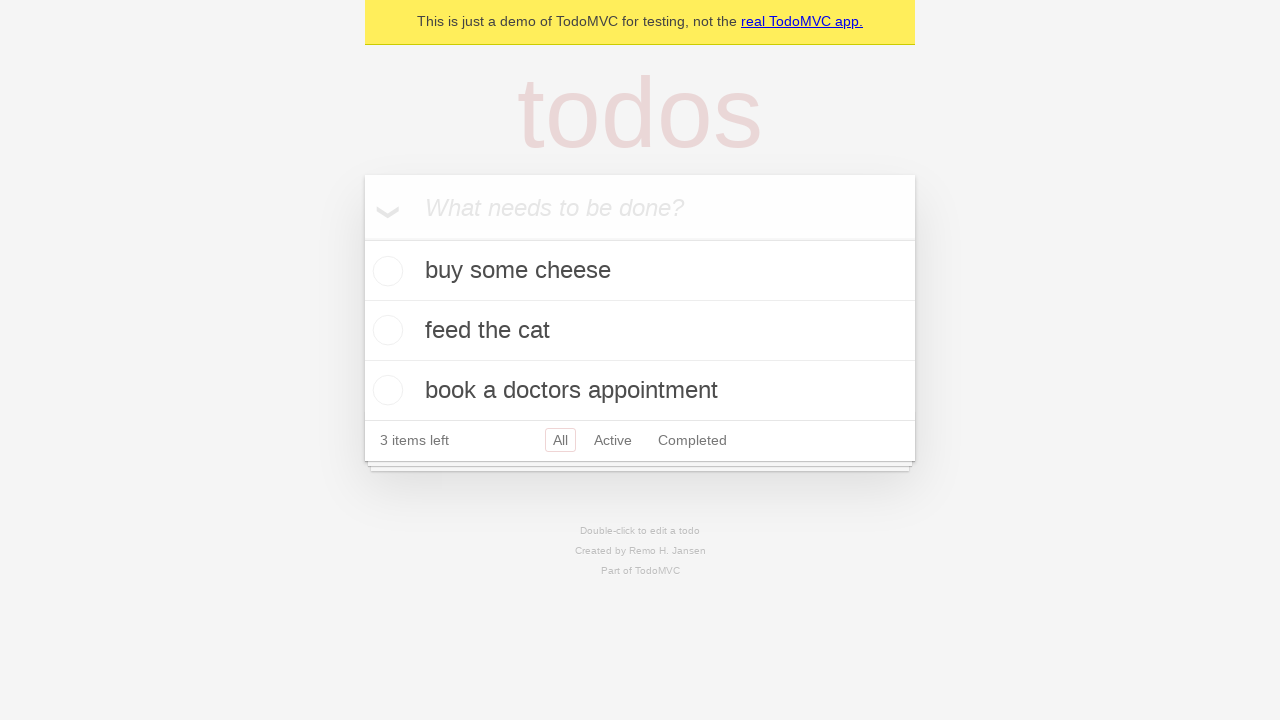

Double-clicked second todo to enter edit mode at (640, 331) on .todo-list li >> nth=1
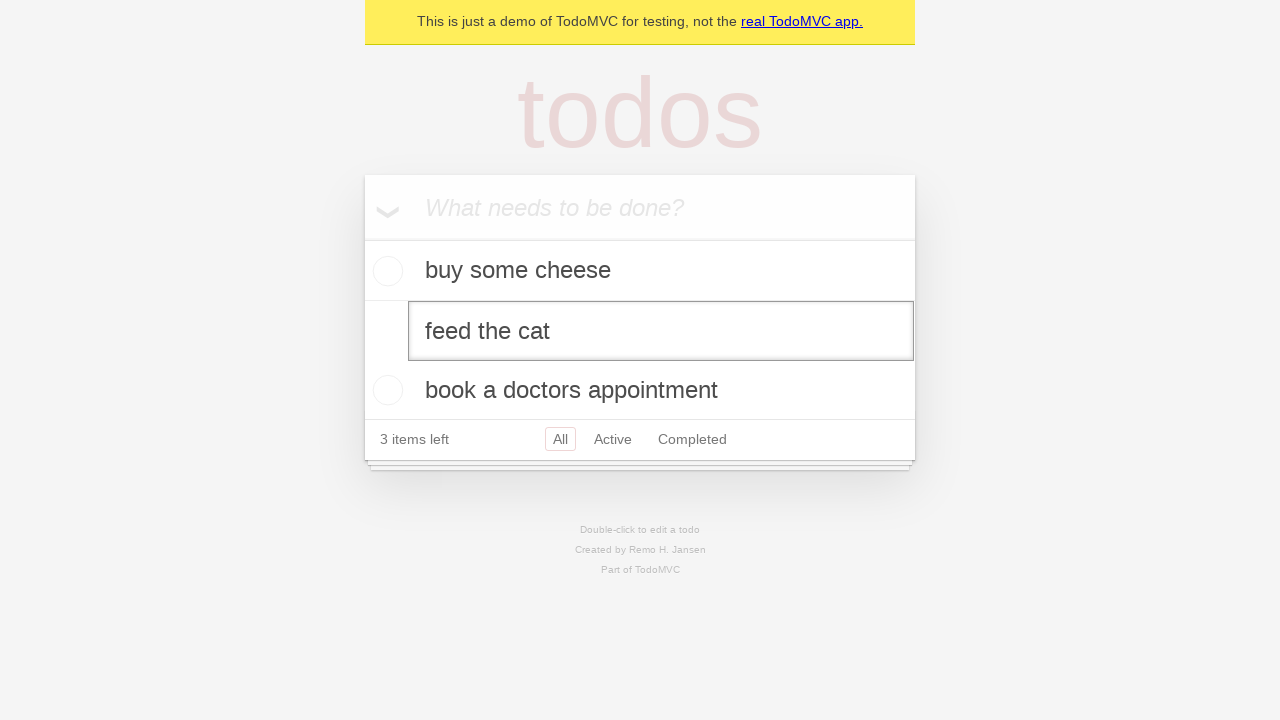

Filled edit field with 'buy some sausages' on .todo-list li >> nth=1 >> .edit
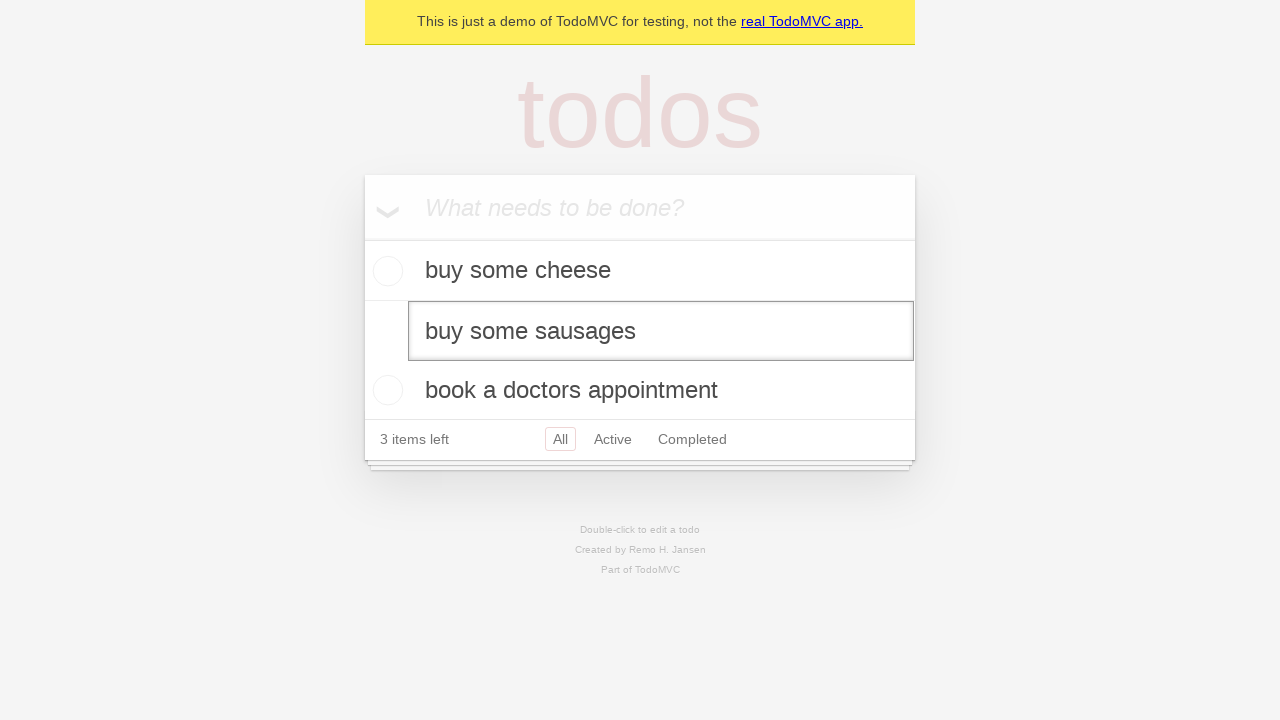

Pressed Escape to cancel edit on .todo-list li >> nth=1 >> .edit
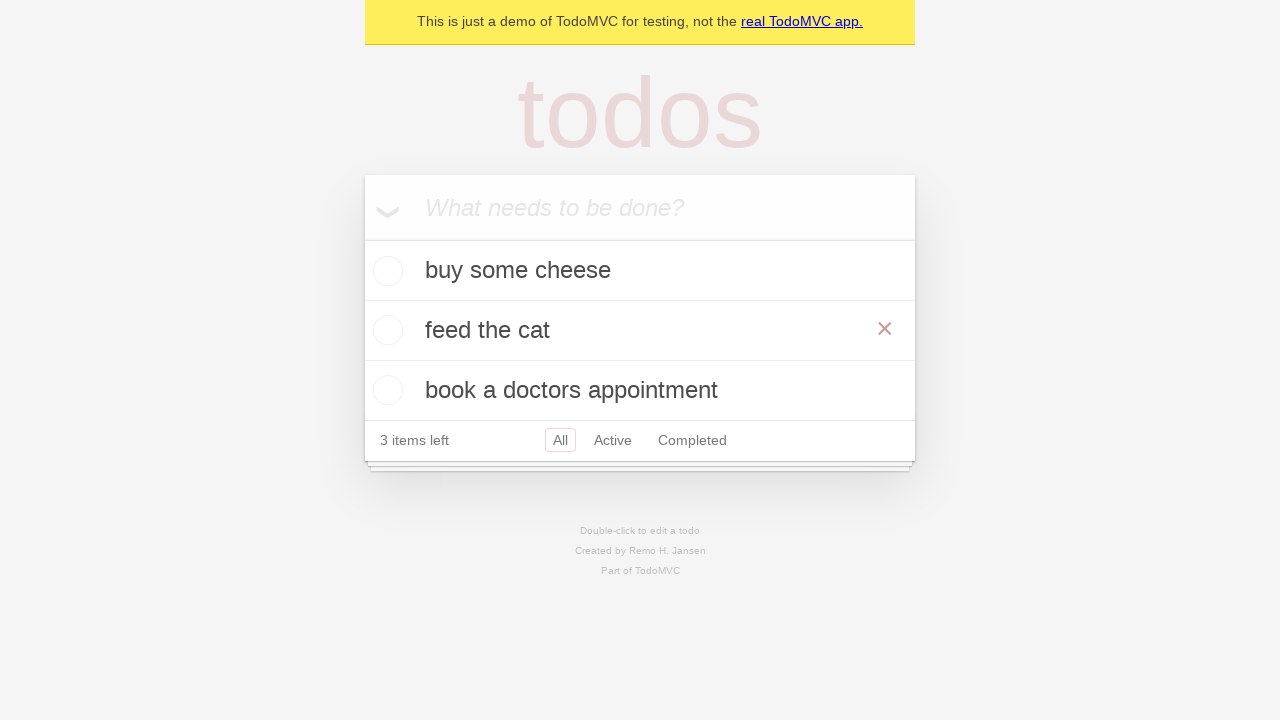

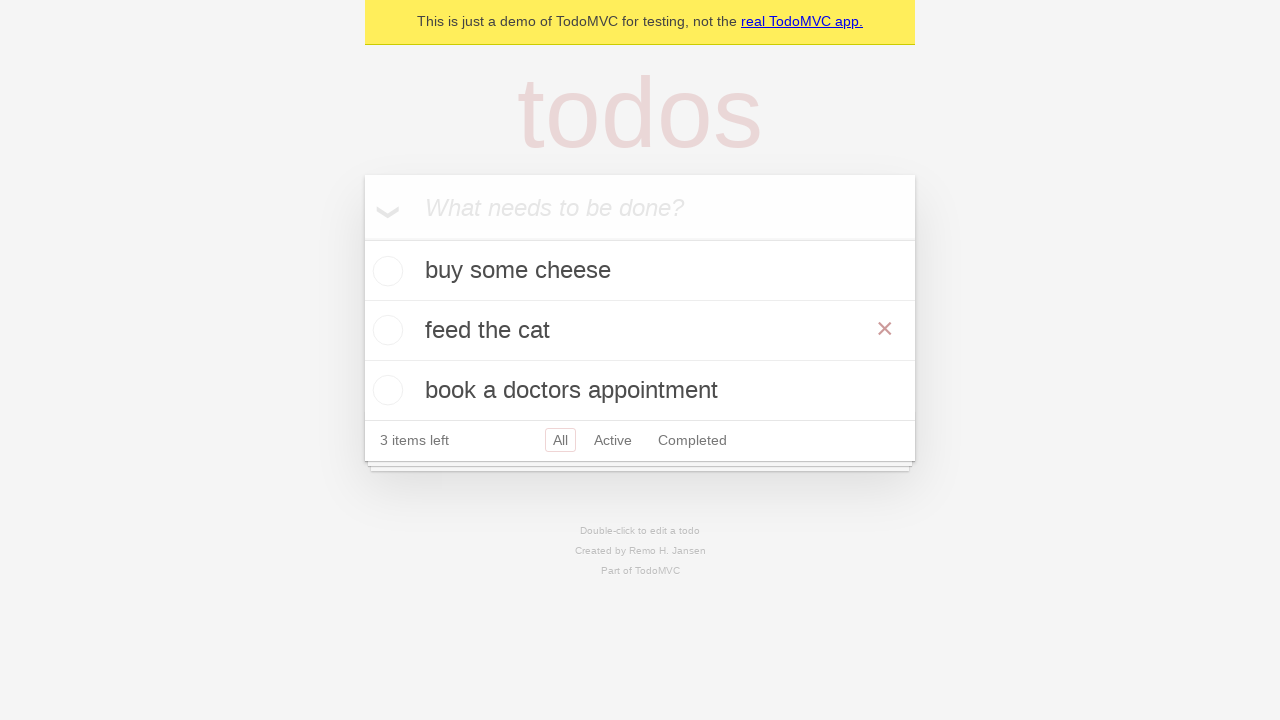